Tests status code pages by clicking on the 200 status code link and verifying the page content

Starting URL: https://the-internet.herokuapp.com/status_codes

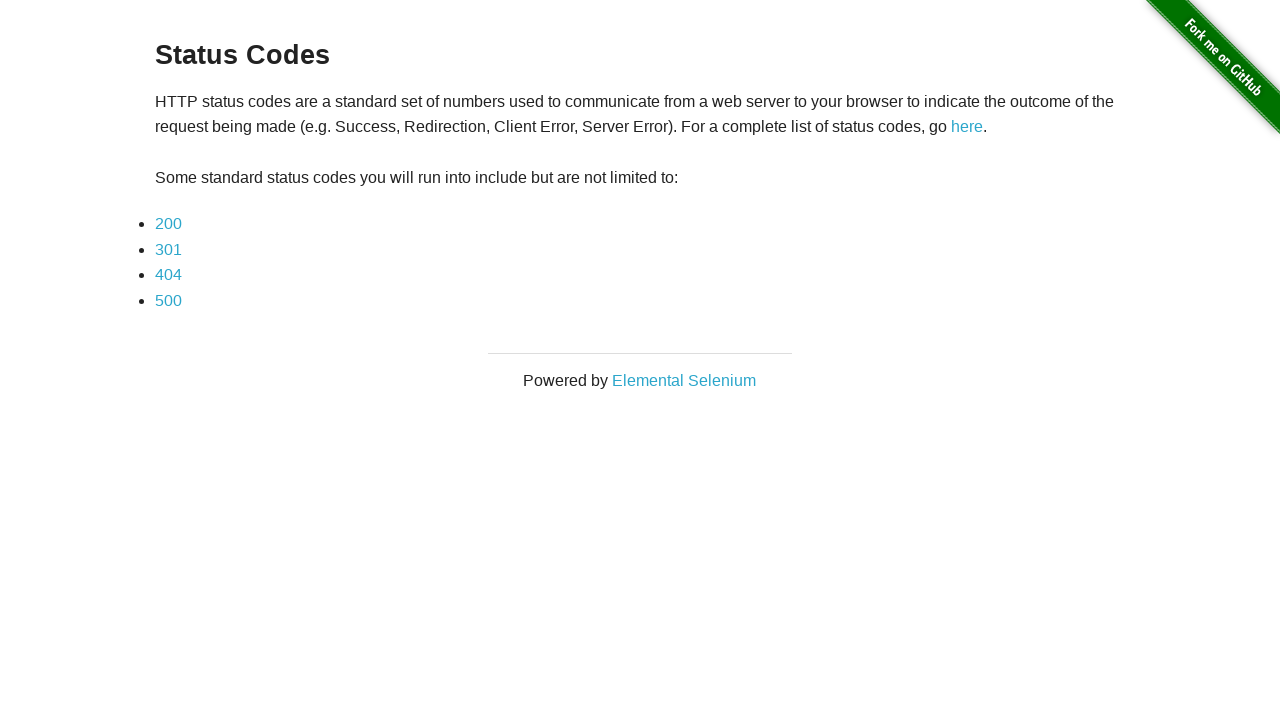

Clicked on the 200 status code link at (168, 224) on xpath=//a[contains(text(), '200')]
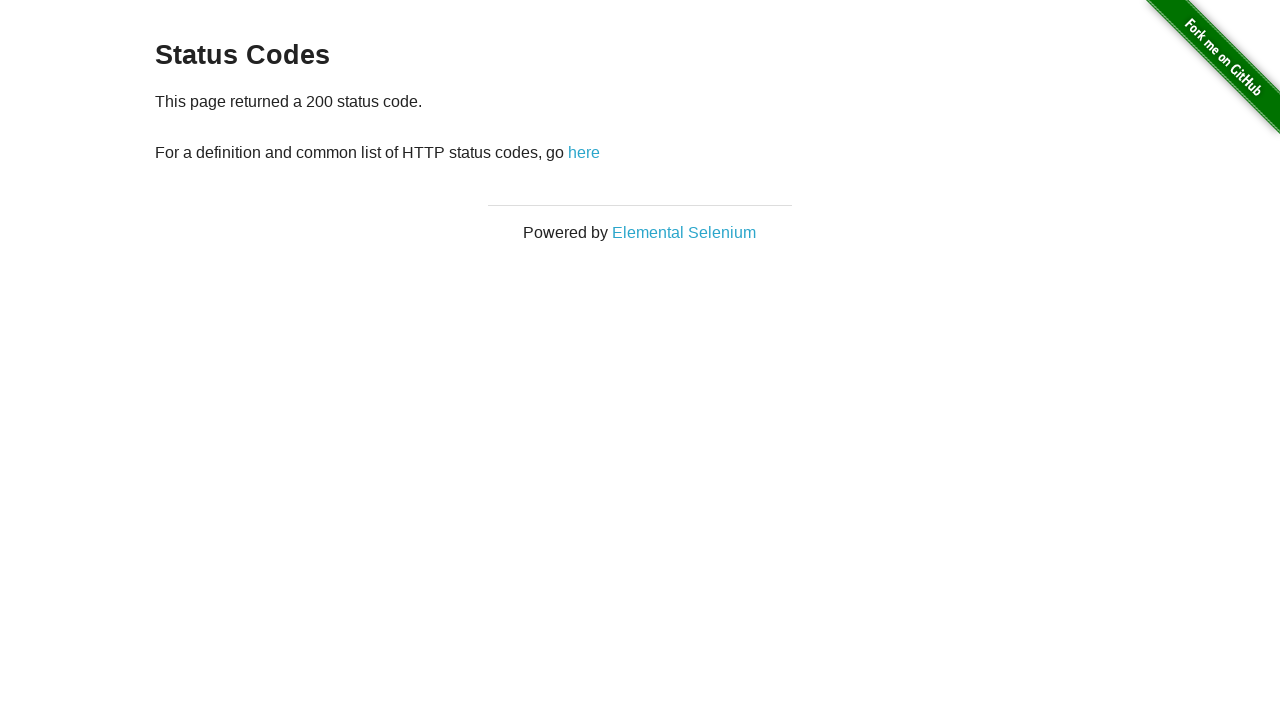

Waited for page to load (1000ms)
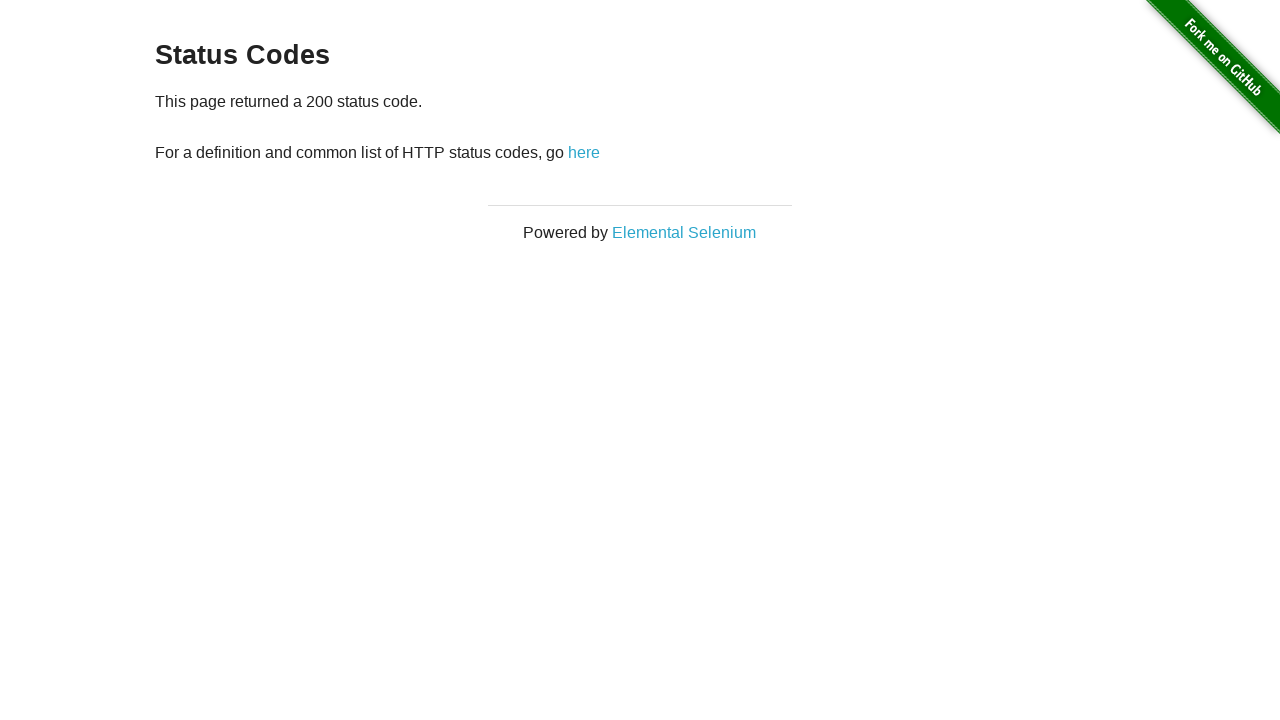

Verified description text appeared on status code 200 page
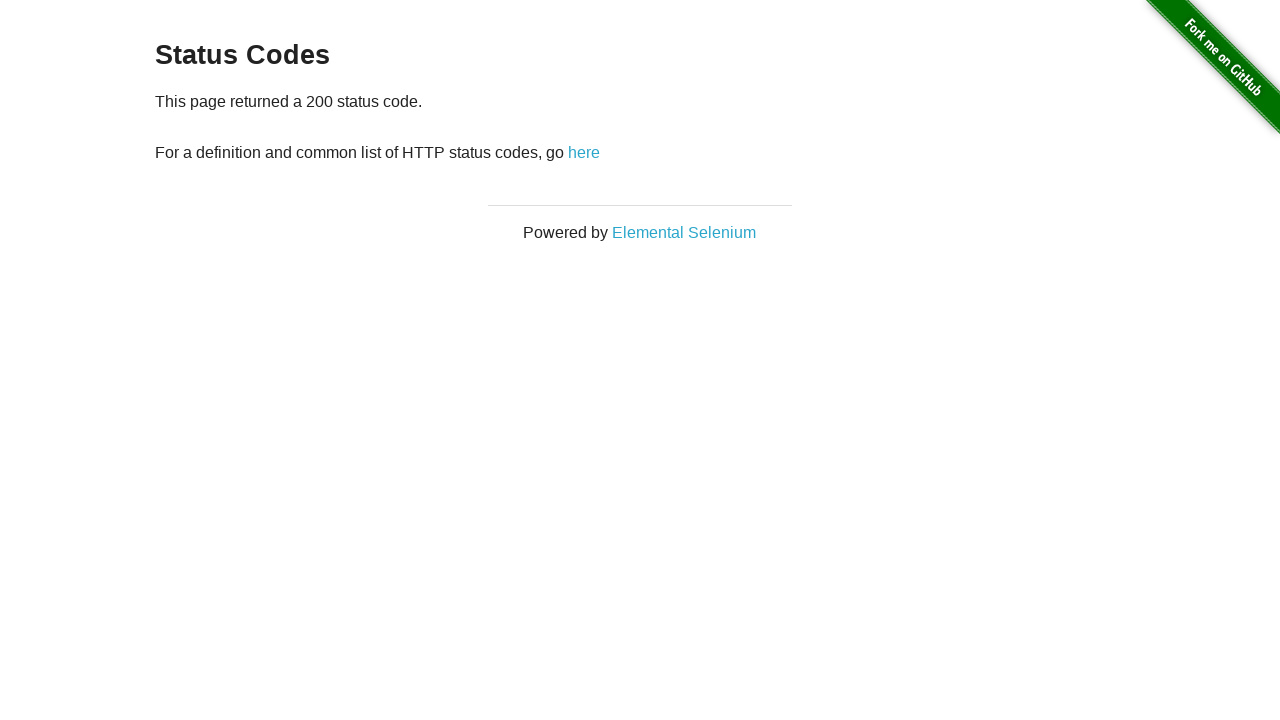

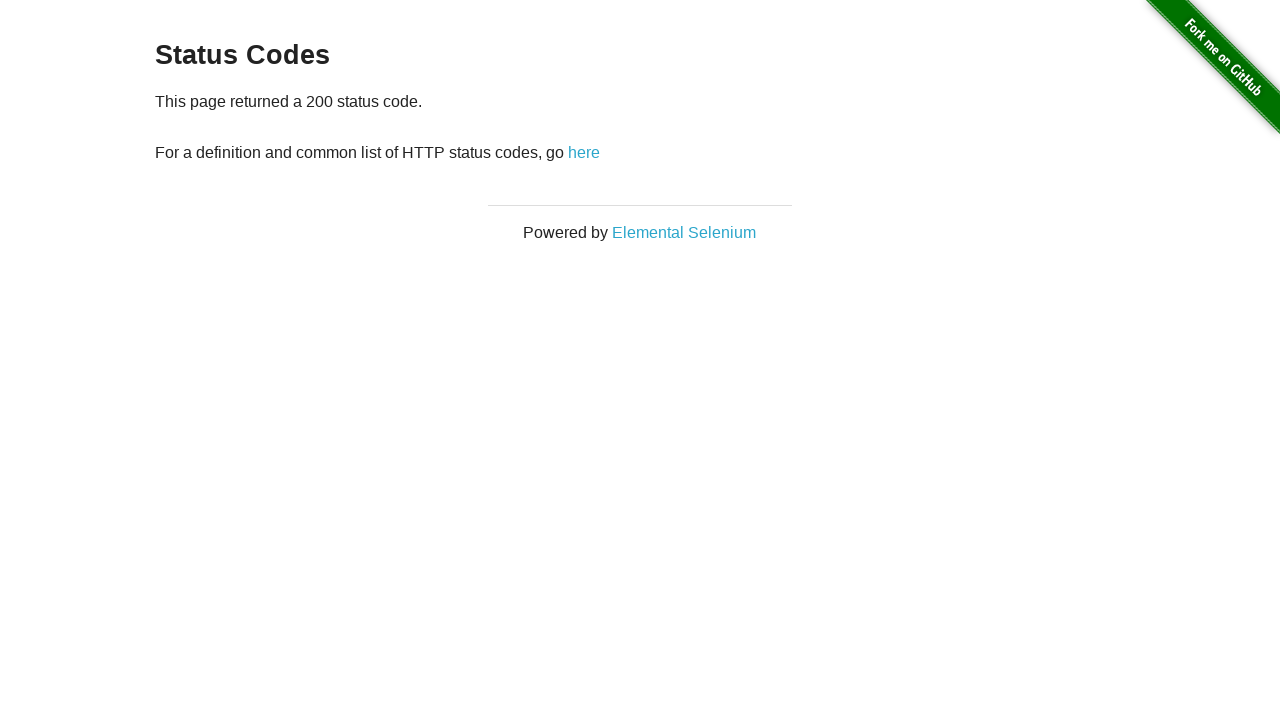